Tests jQuery UI autocomplete widget by typing "Apple" in the input field and selecting "AppleScript" from the autocomplete dropdown, then verifies the selection was made correctly.

Starting URL: https://jqueryui.com/autocomplete/

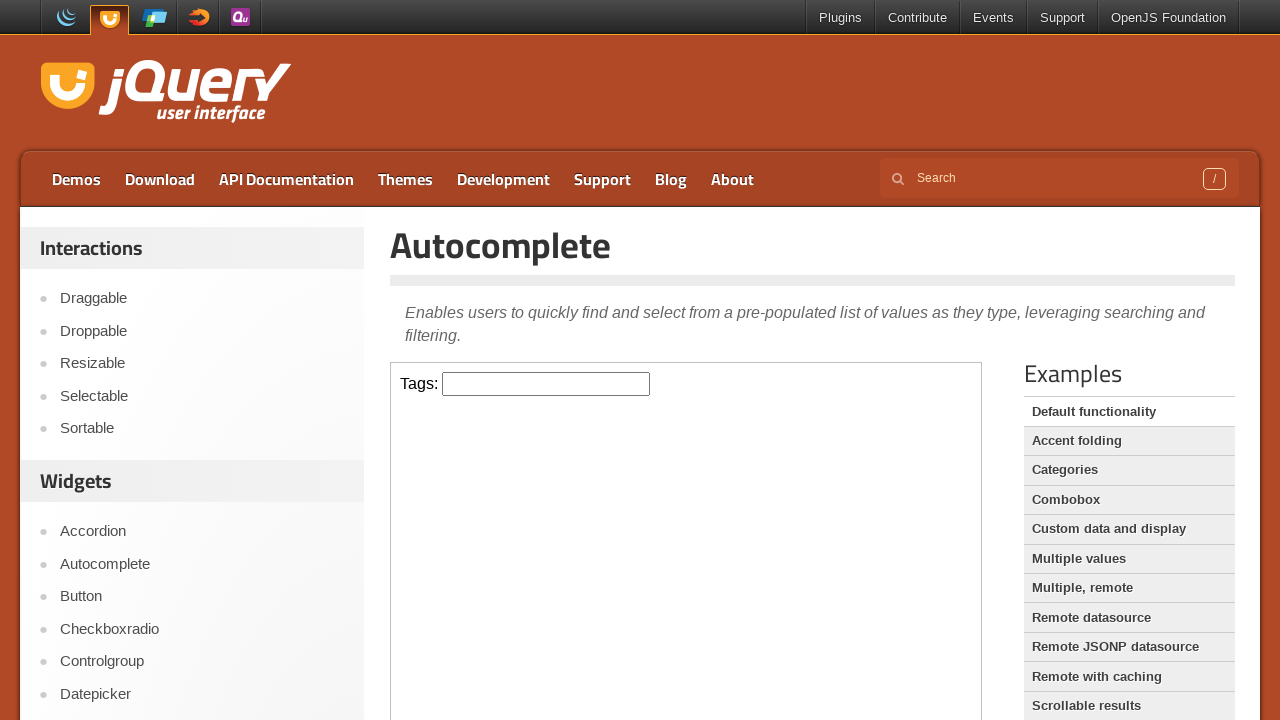

Located iframe containing autocomplete demo
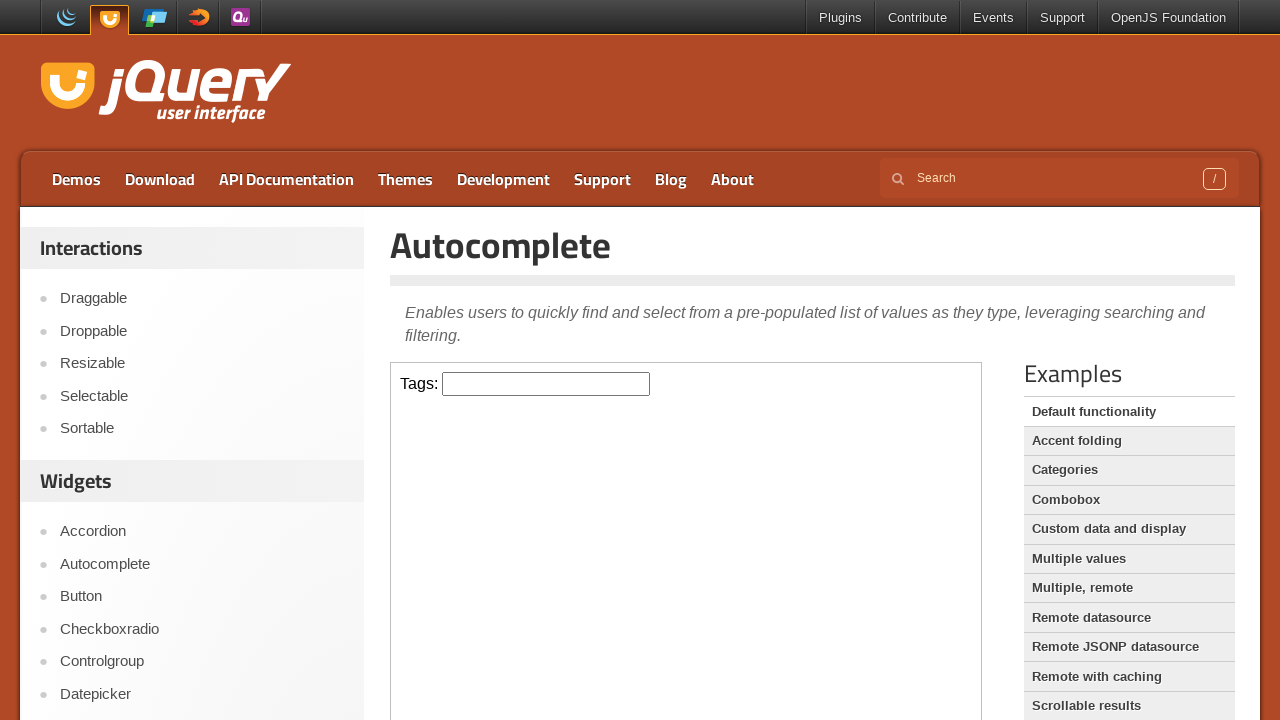

Typed 'Apple' in the autocomplete input field on iframe.demo-frame >> internal:control=enter-frame >> #tags
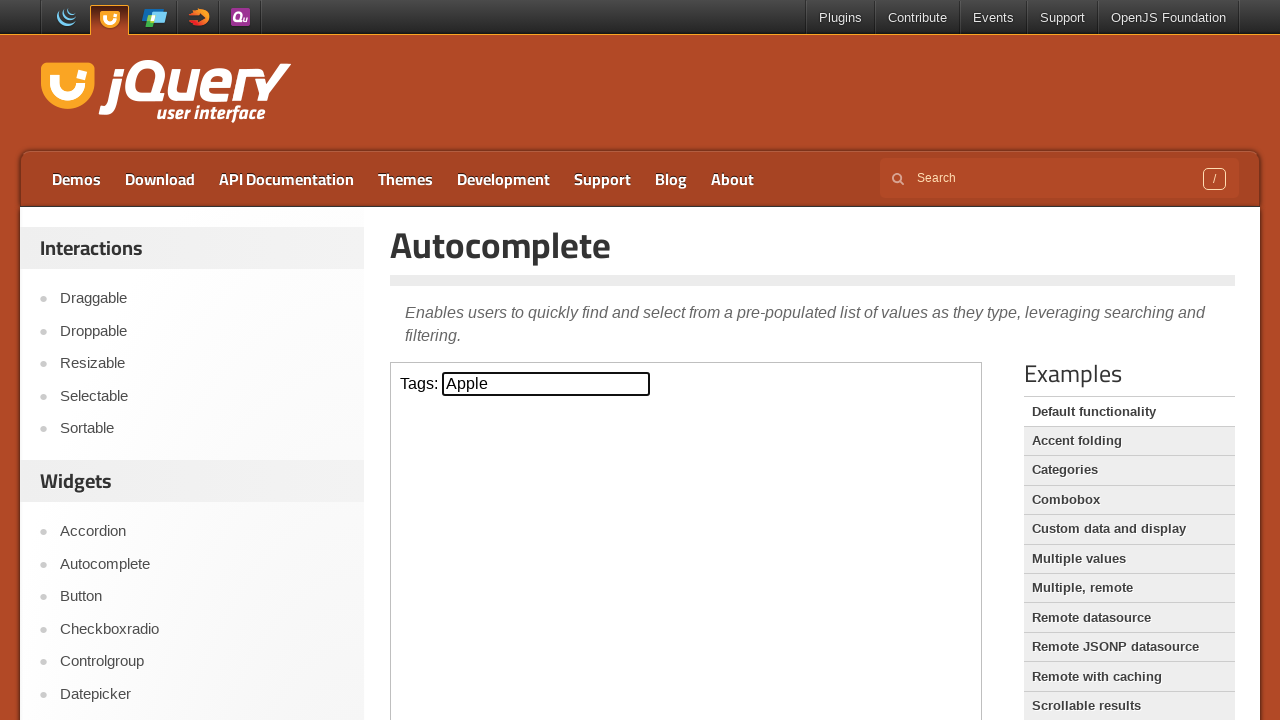

Clicked 'AppleScript' from the autocomplete dropdown at (546, 409) on iframe.demo-frame >> internal:control=enter-frame >> xpath=//ul[@id='ui-id-1']//
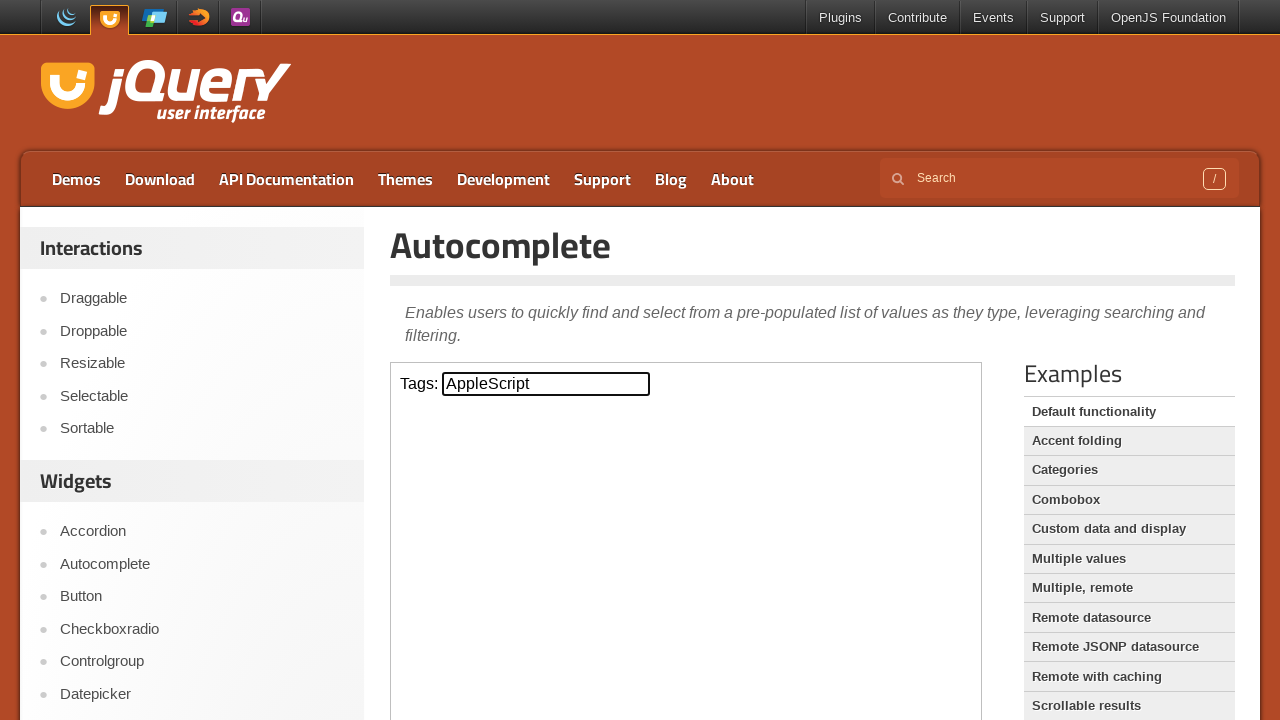

Retrieved input field value to verify selection
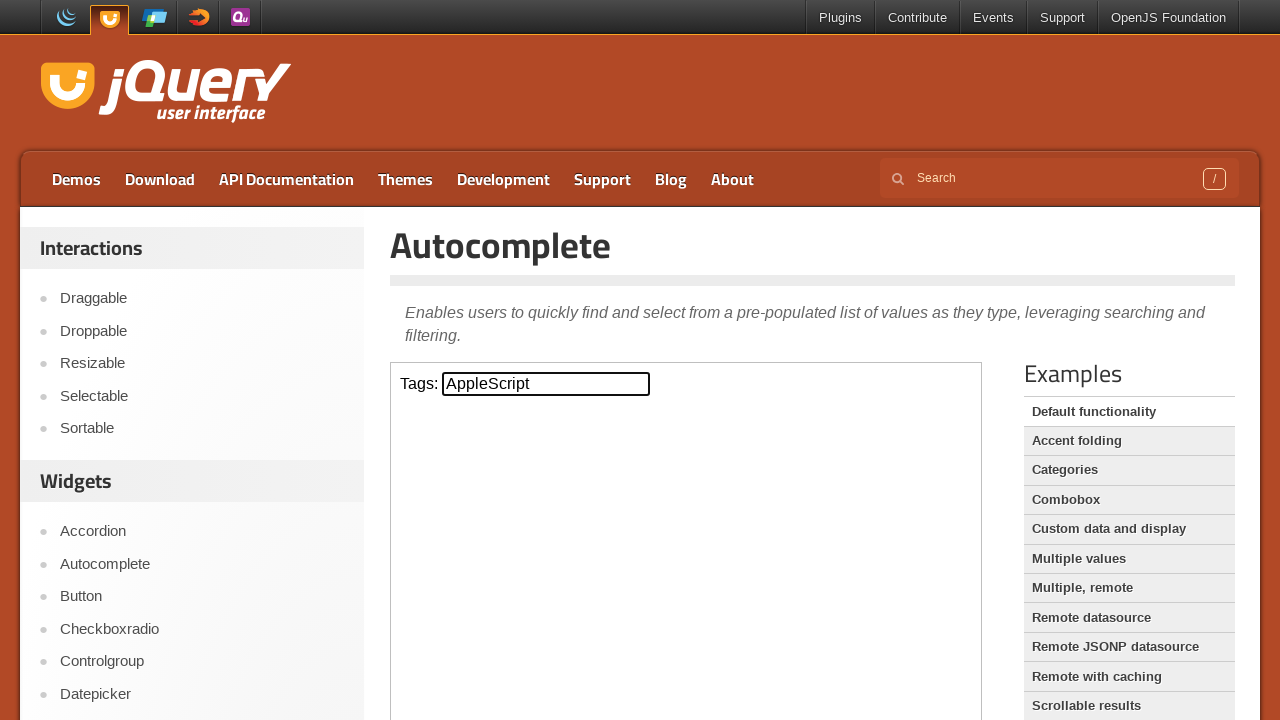

Verified that 'AppleScript' was correctly selected in the input field
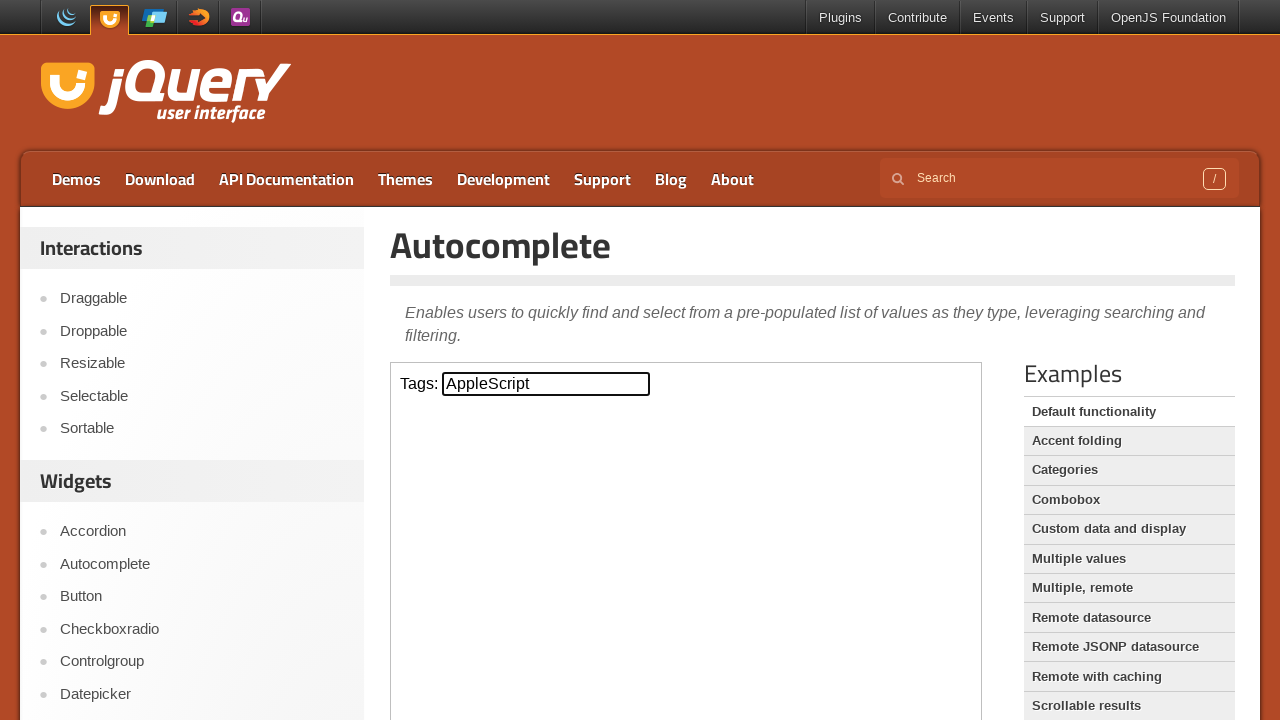

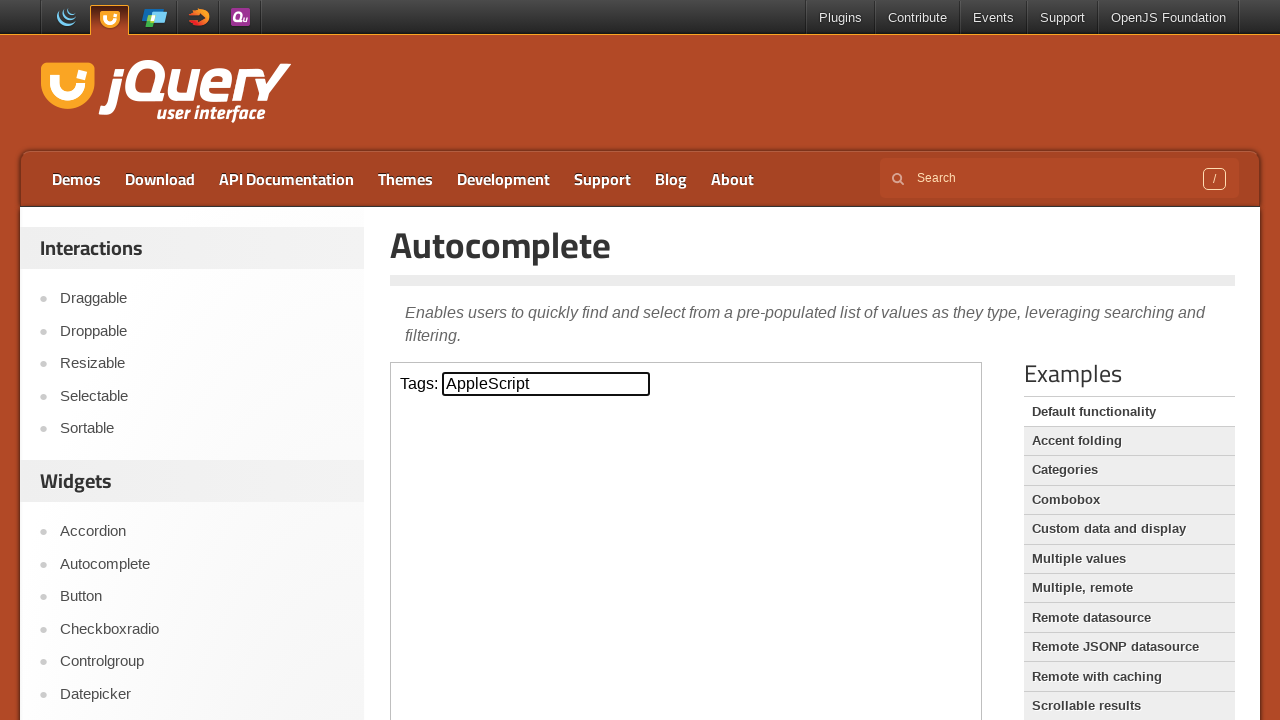